Tests interacting with a range slider on the rangeslider.js demo page by locating the slider handle and using JavaScript to change its value.

Starting URL: https://rangeslider.js.org/

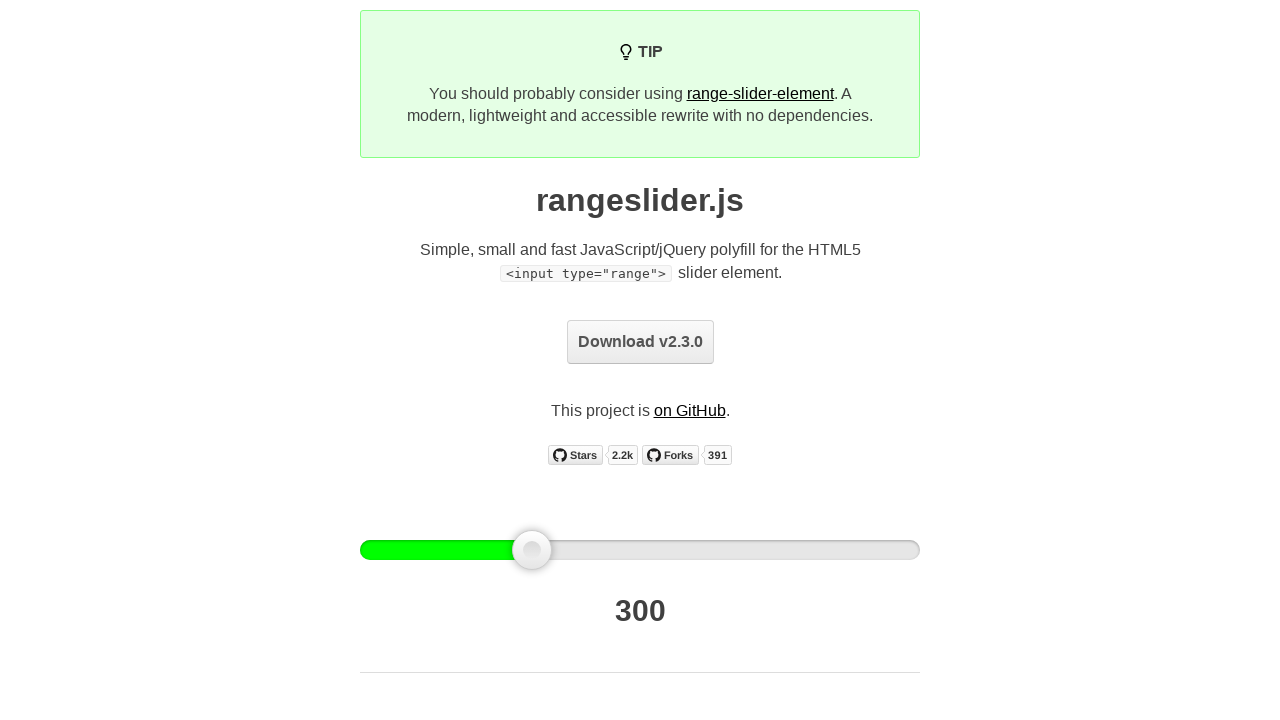

Waited for range slider handle to be visible
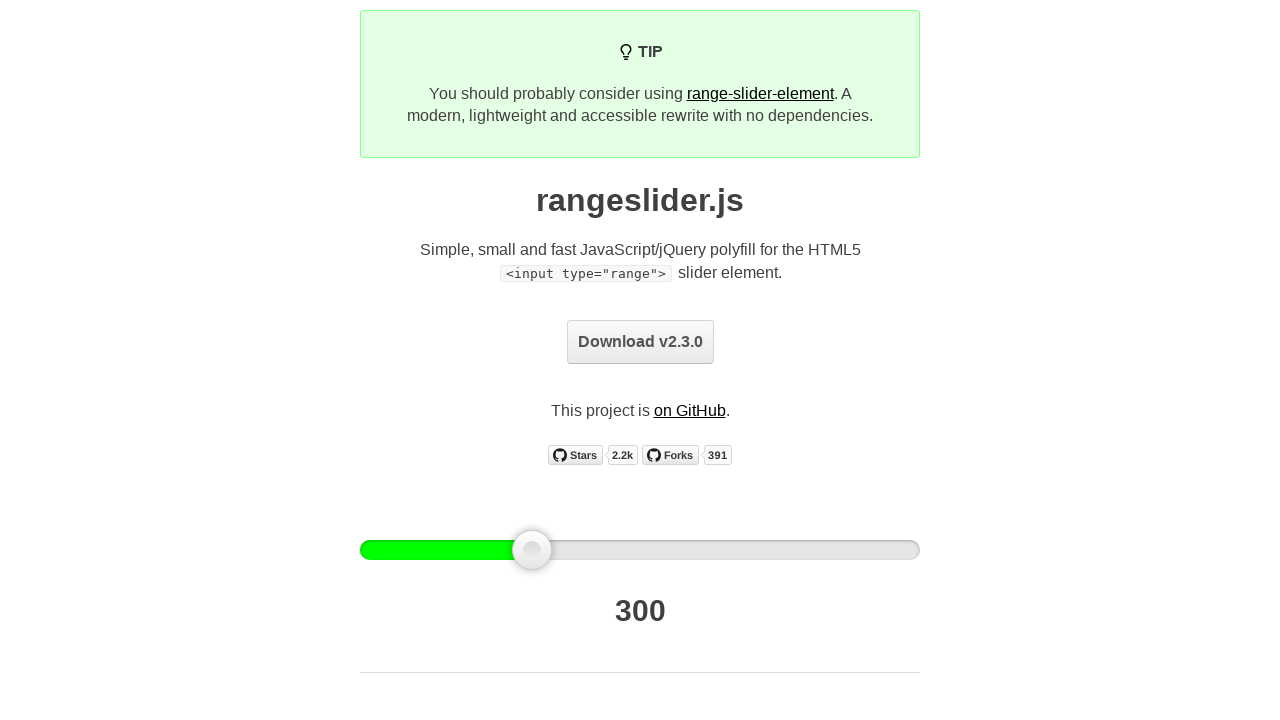

Executed JavaScript to set range slider value to 50 and dispatched input/change events
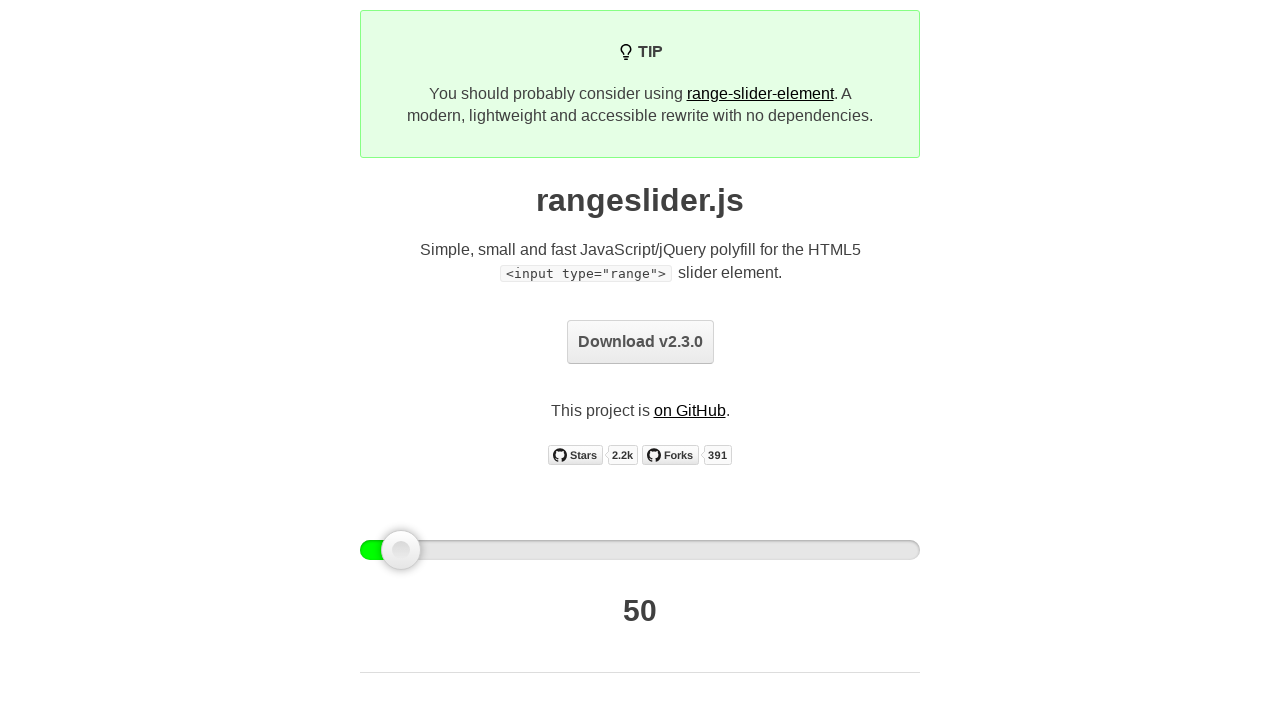

Waited 500ms for slider to update visually
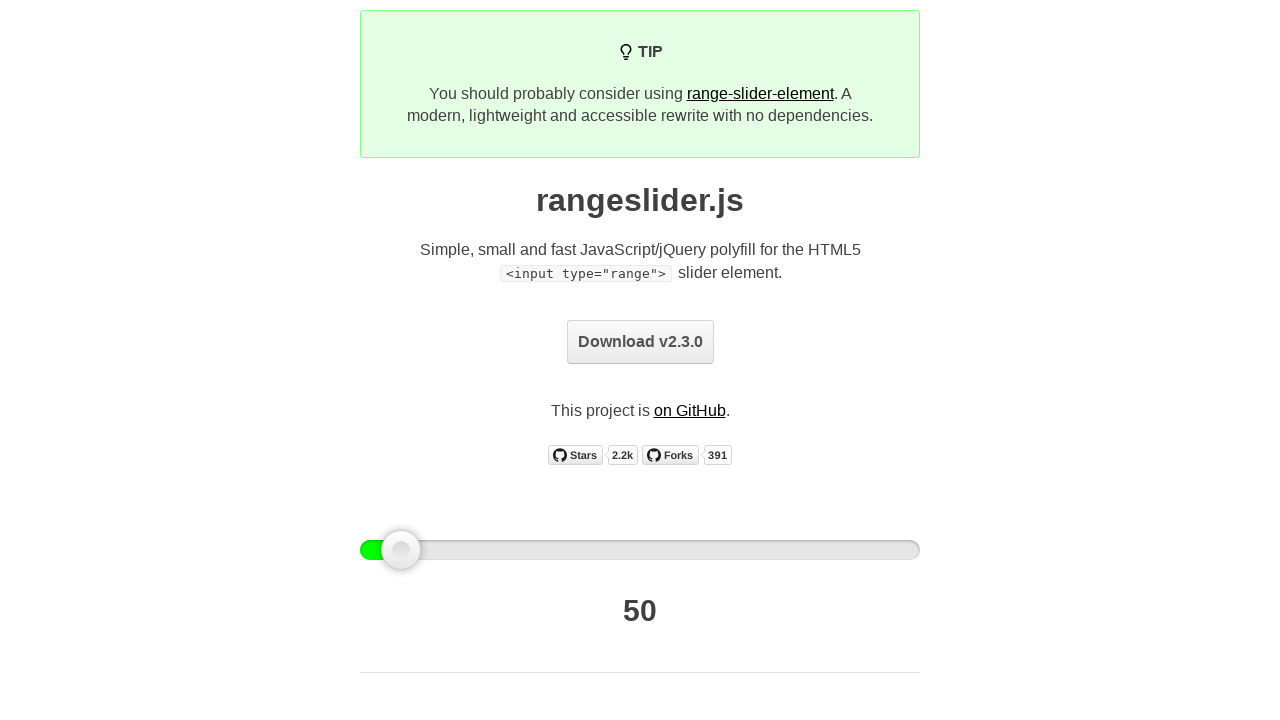

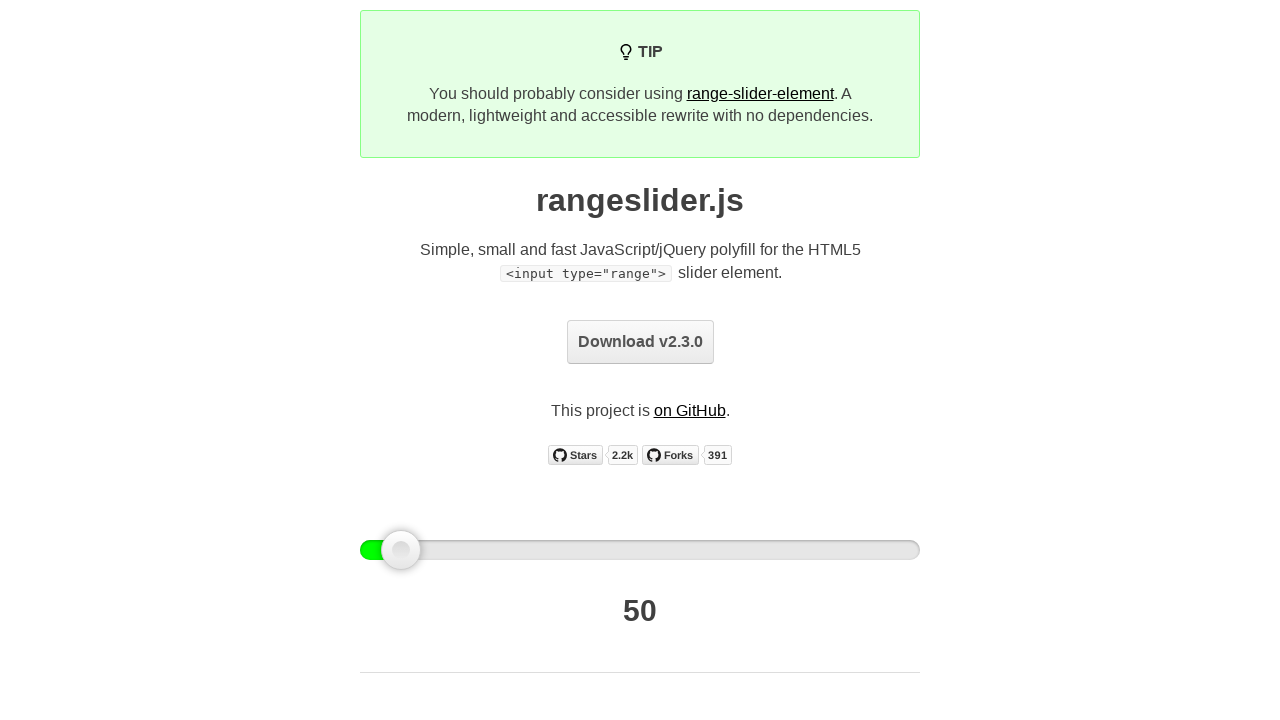